Tests persistence by creating todos, completing one, and reloading the page

Starting URL: https://demo.playwright.dev/todomvc

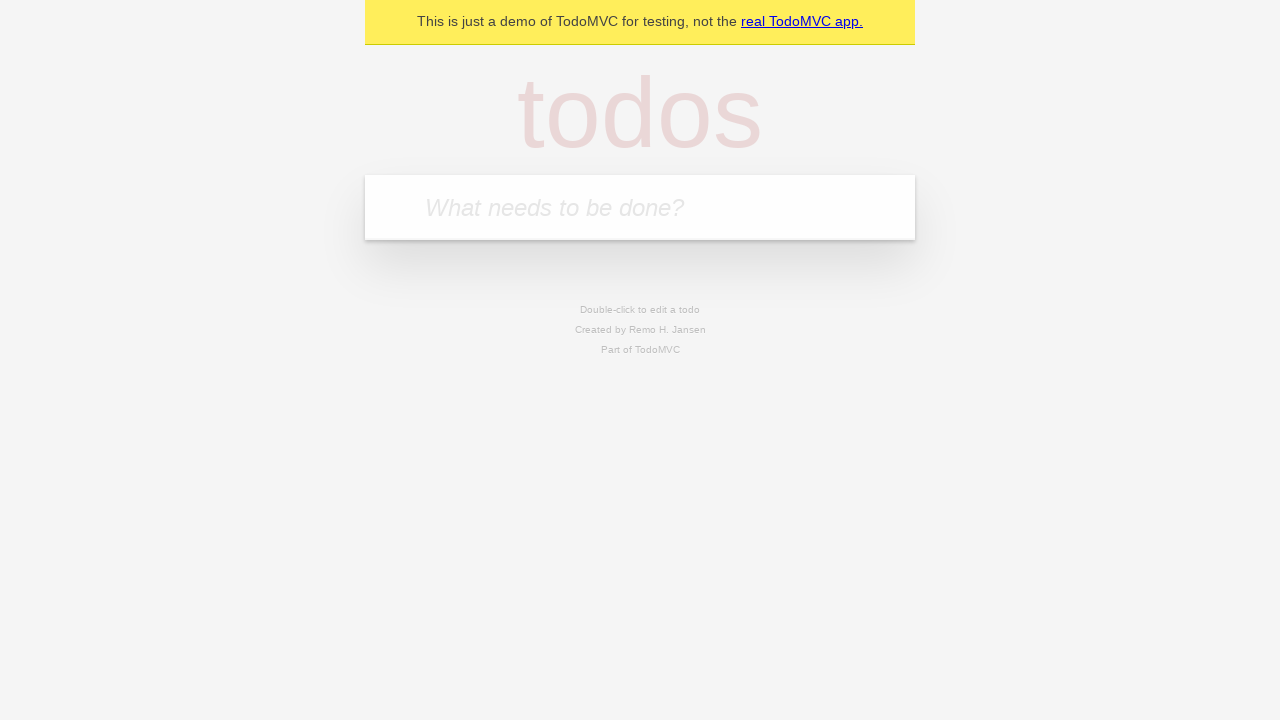

Located the 'What needs to be done?' input field
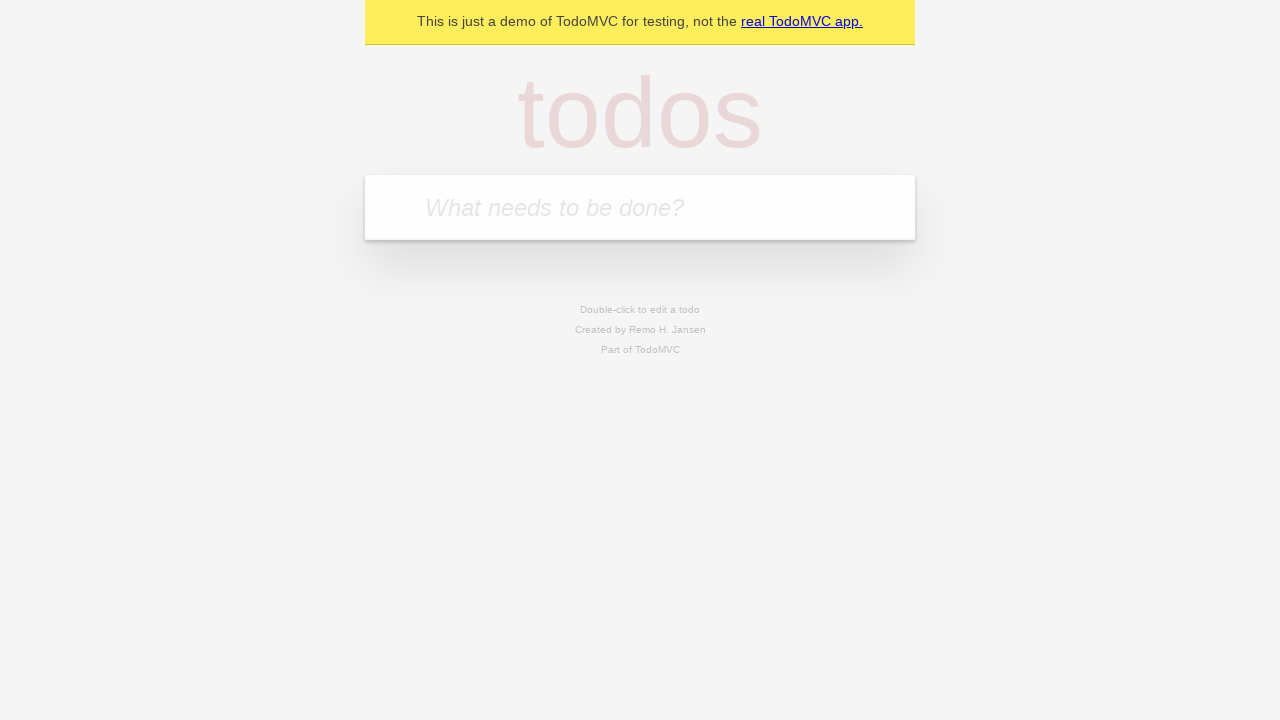

Filled first todo with 'buy some cheese' on internal:attr=[placeholder="What needs to be done?"i]
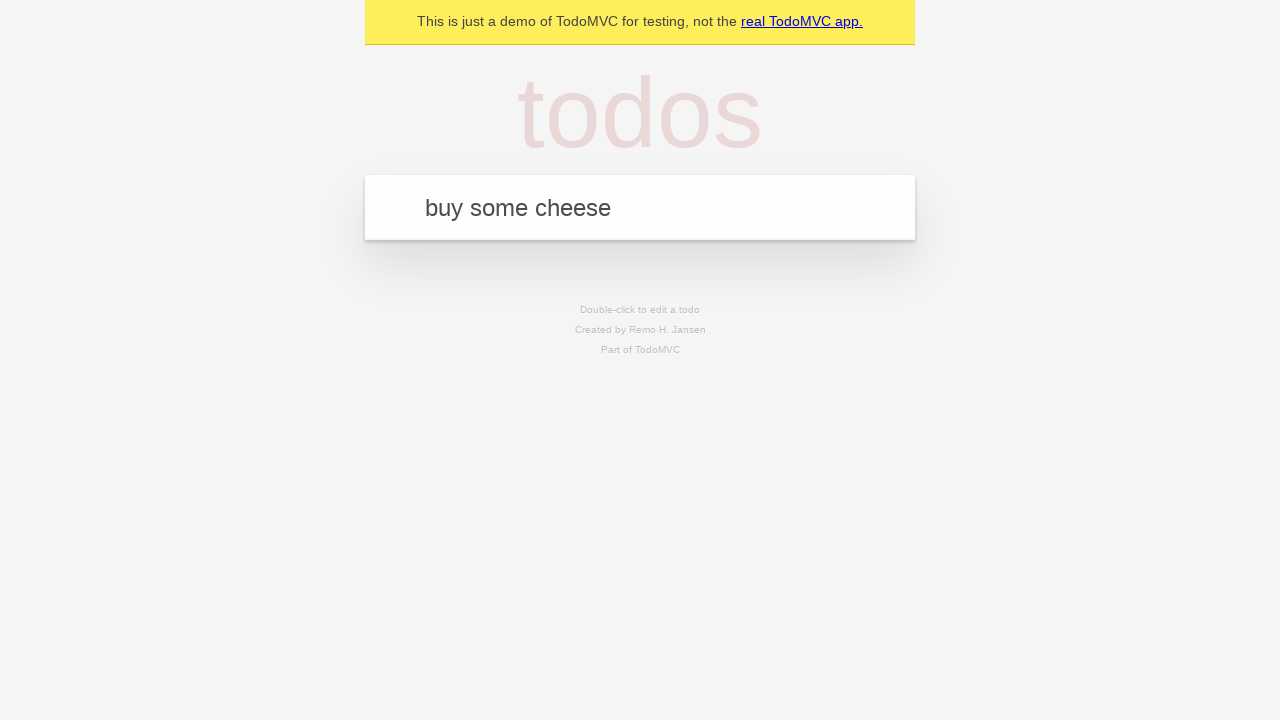

Pressed Enter to create first todo on internal:attr=[placeholder="What needs to be done?"i]
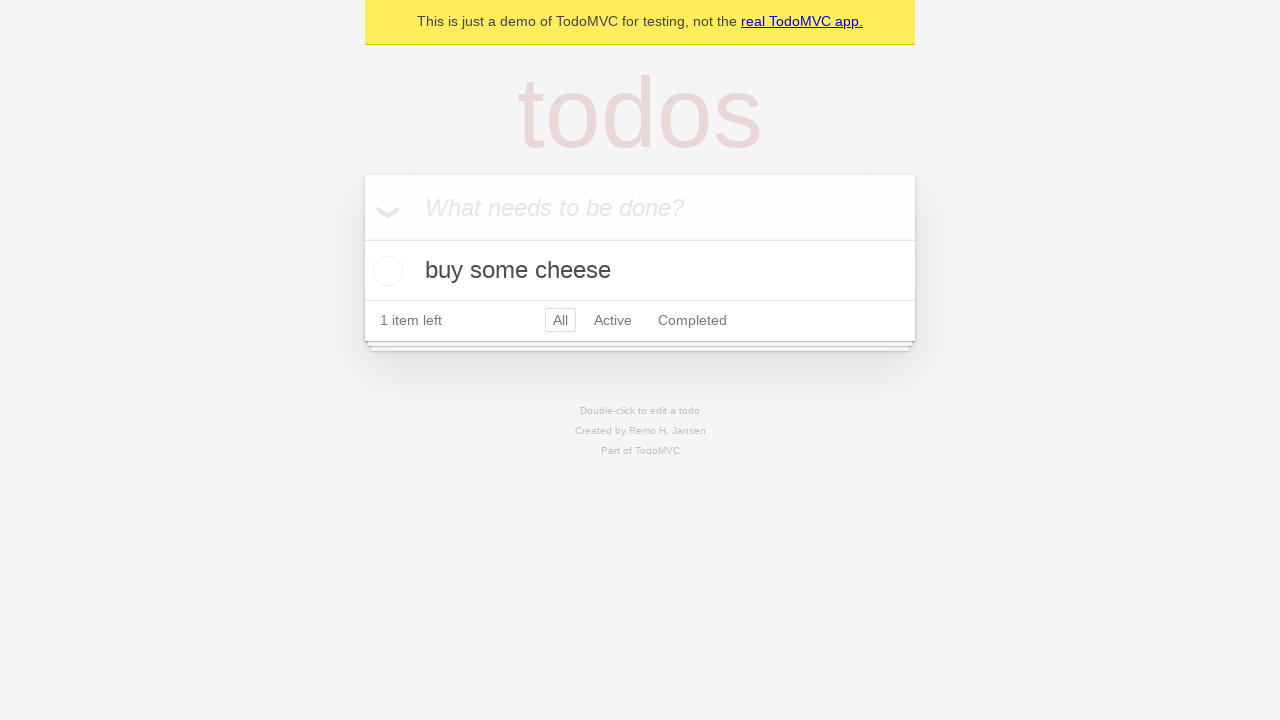

Filled second todo with 'feed the cat' on internal:attr=[placeholder="What needs to be done?"i]
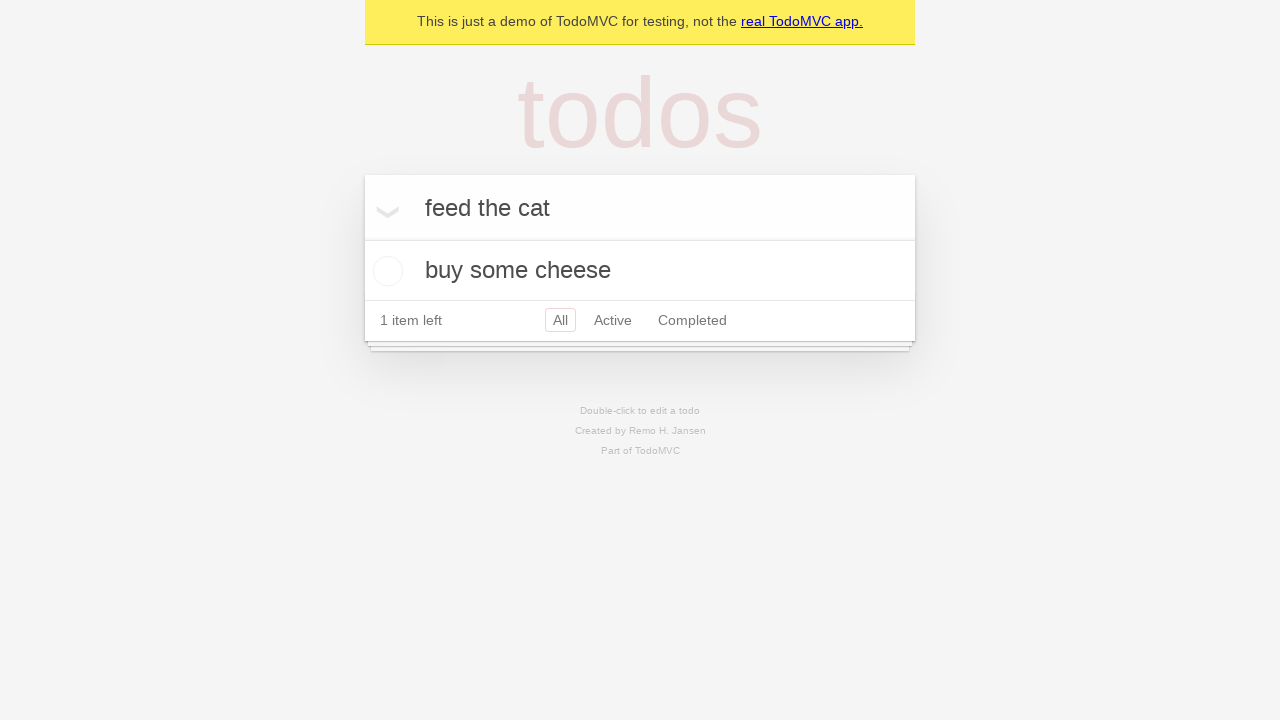

Pressed Enter to create second todo on internal:attr=[placeholder="What needs to be done?"i]
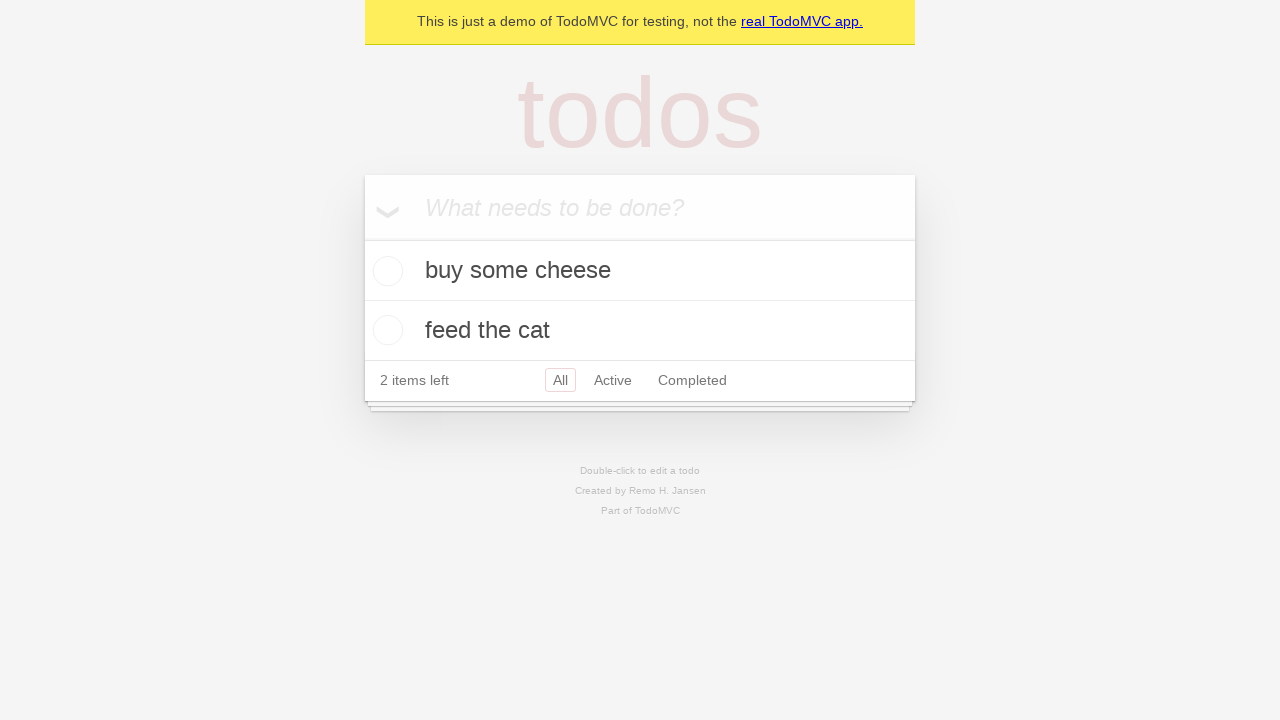

Located all todo items
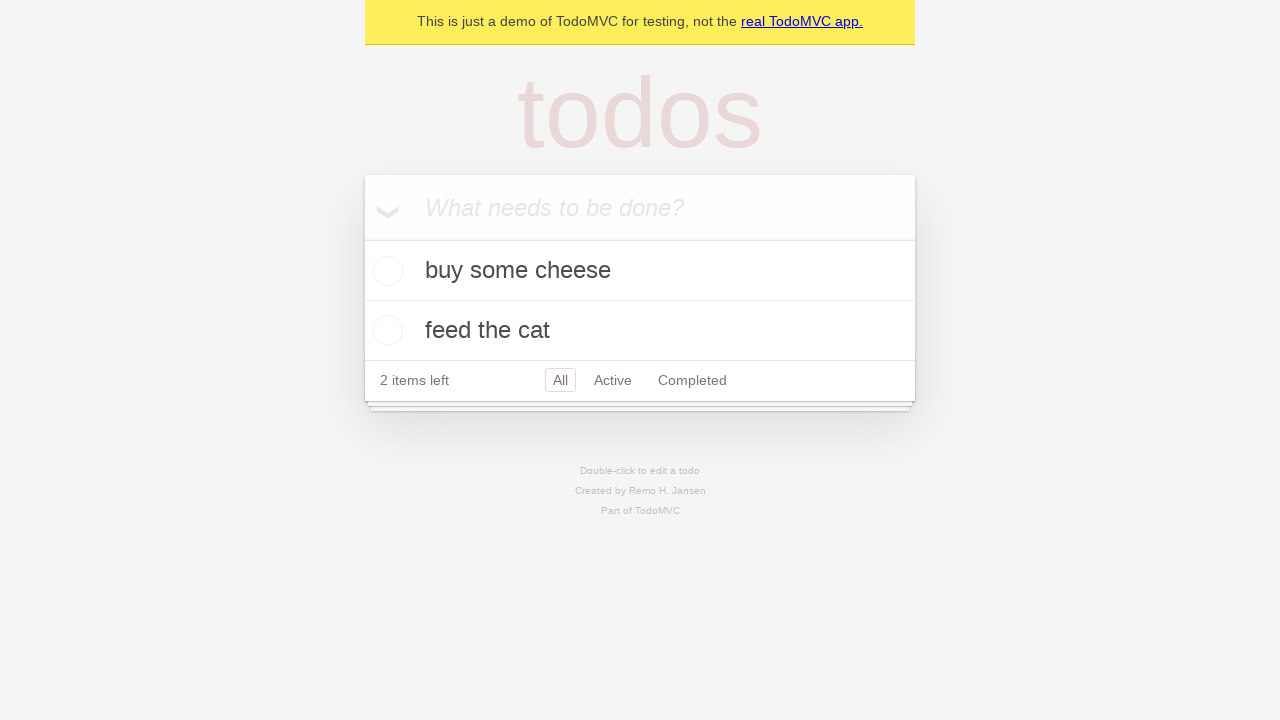

Located checkbox for first todo
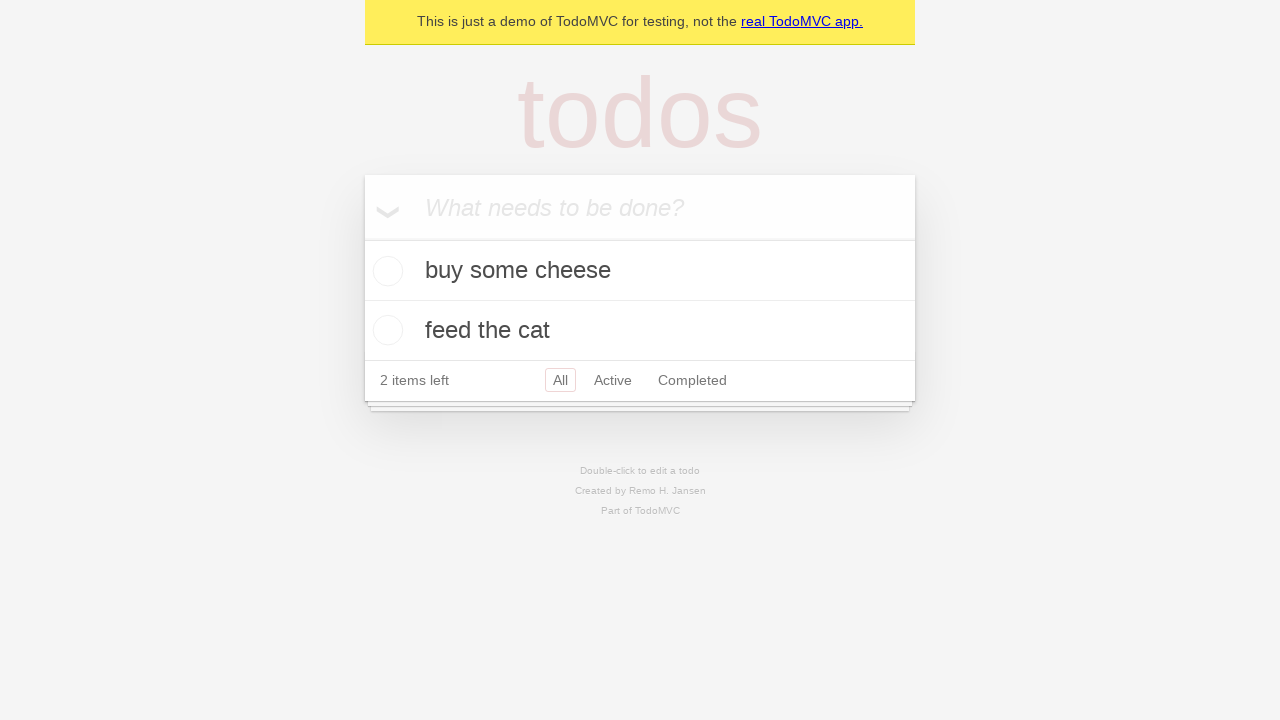

Checked the first todo to mark it complete at (385, 271) on internal:testid=[data-testid="todo-item"s] >> nth=0 >> internal:role=checkbox
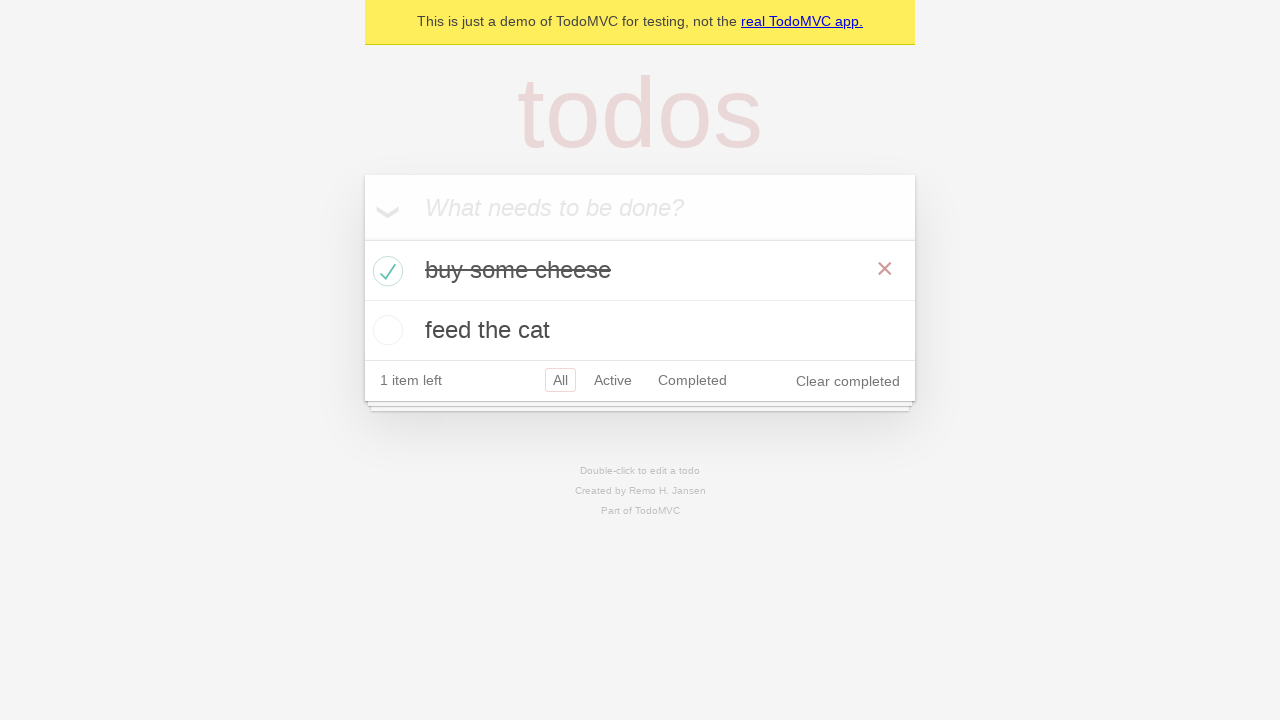

Reloaded the page to test data persistence
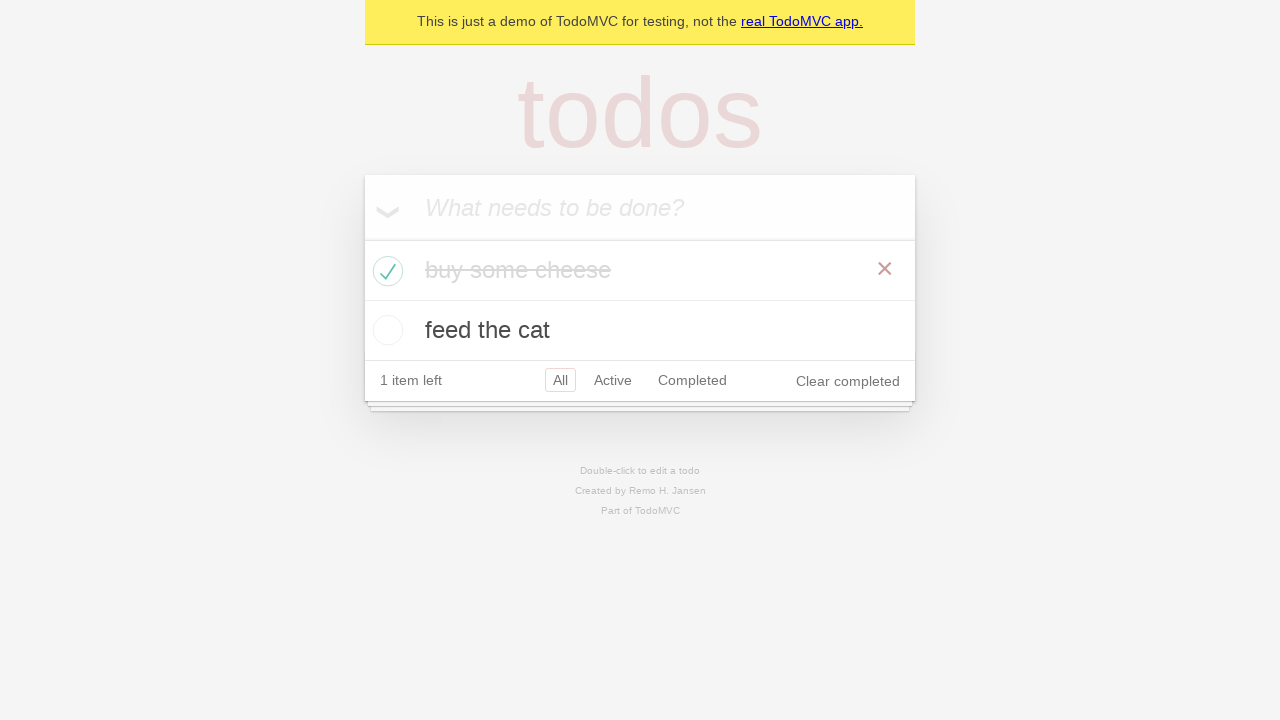

Waited for todos to reappear after page reload
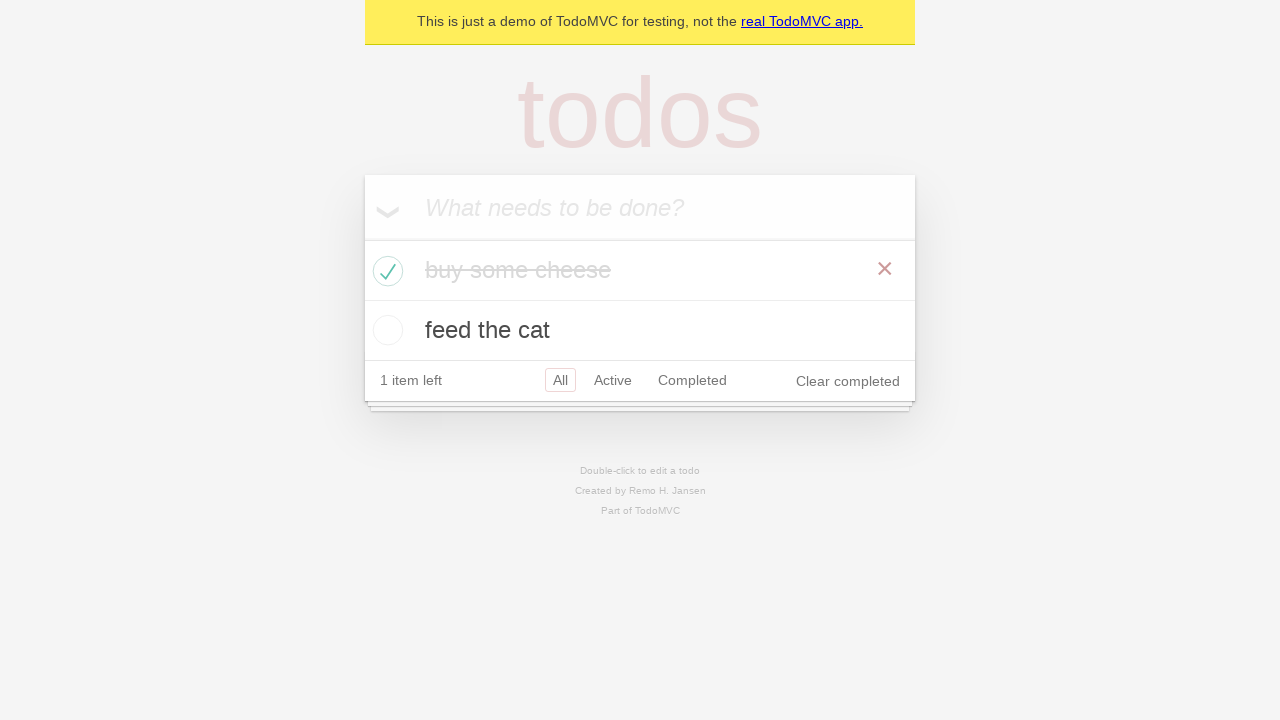

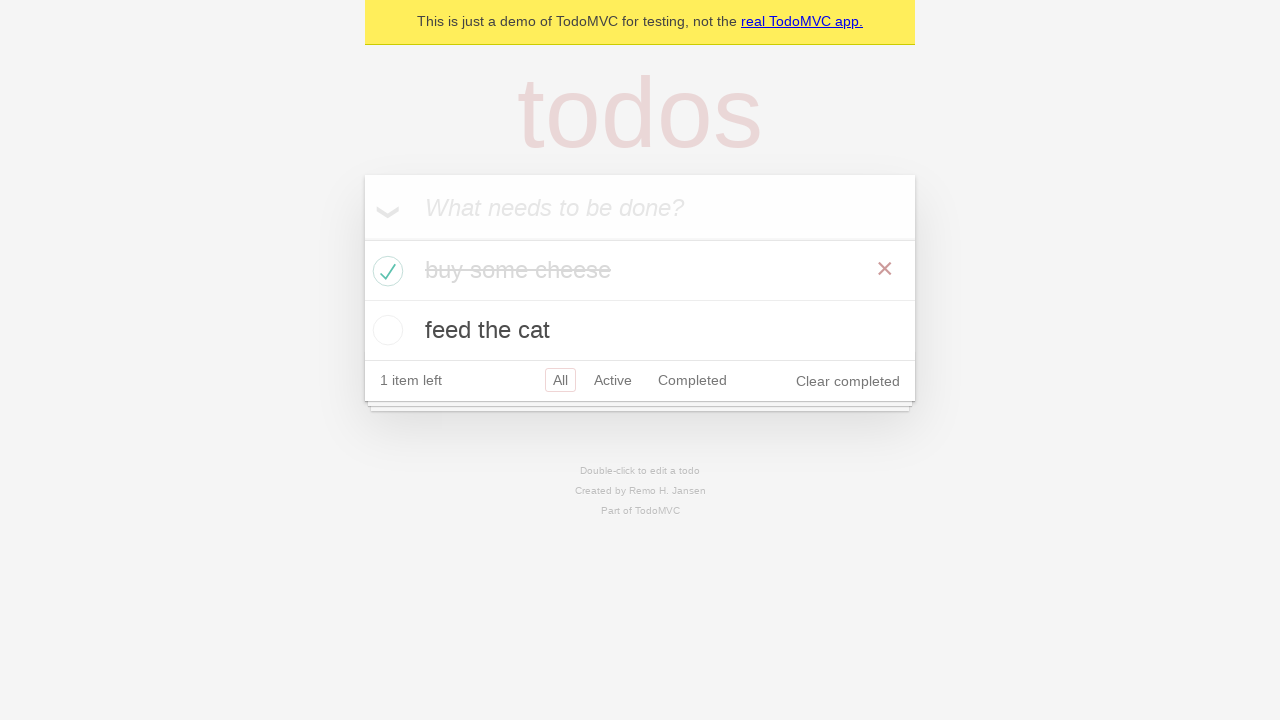